Navigates to a Stepik lesson page and fills the answer text area with a dynamically calculated value based on the current timestamp

Starting URL: https://stepik.org/lesson/236896/step/1/

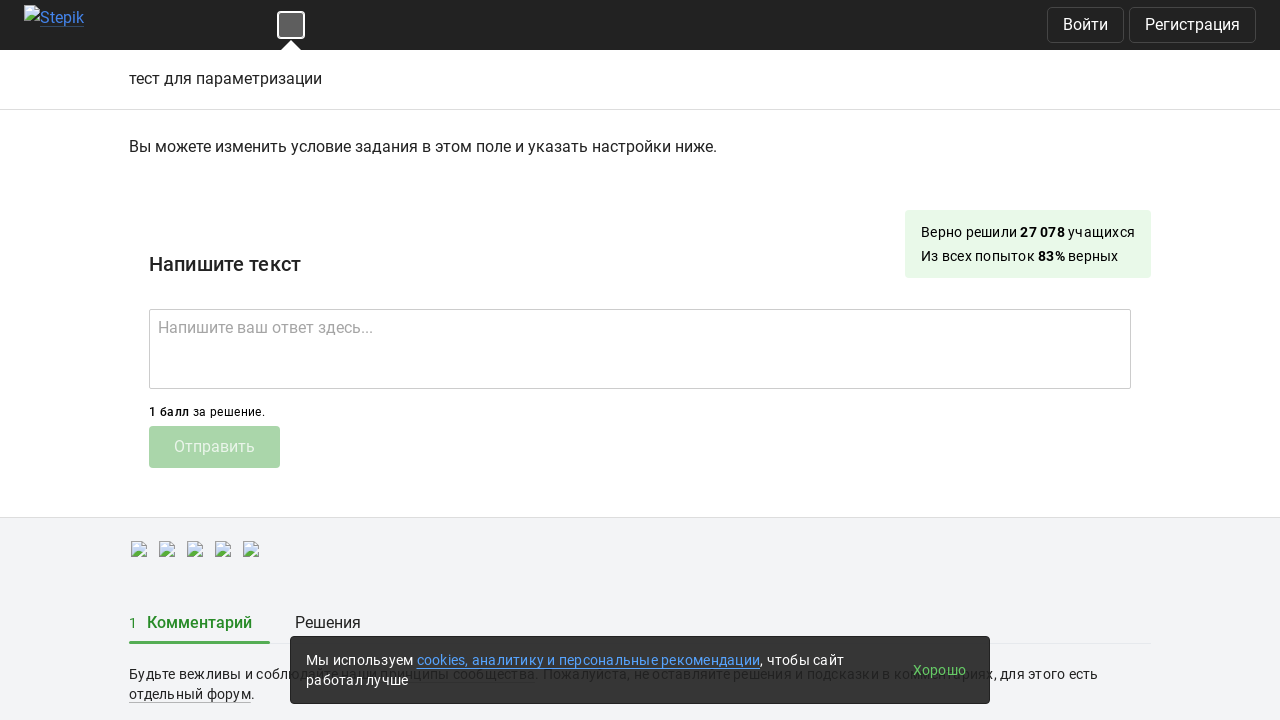

Waited for answer text area to load
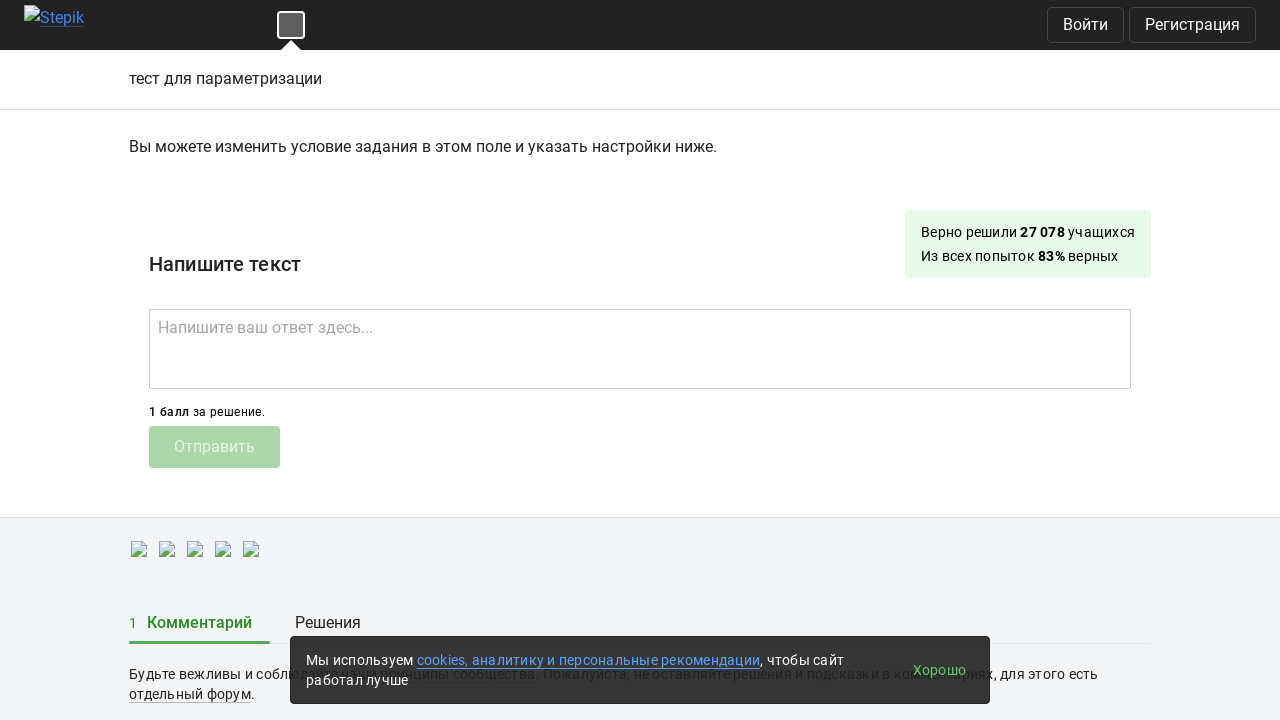

Calculated answer based on current timestamp: 21.295571404542535
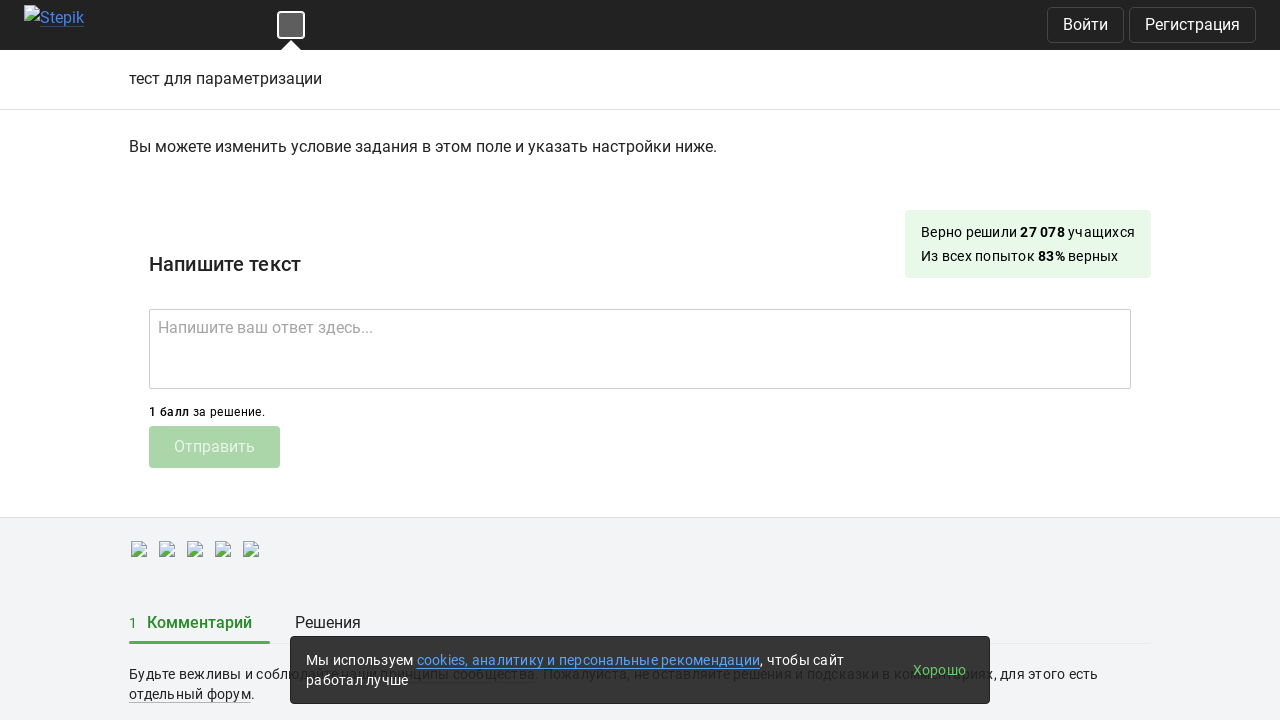

Filled answer text area with calculated value: 21.295571404542535 on .textarea
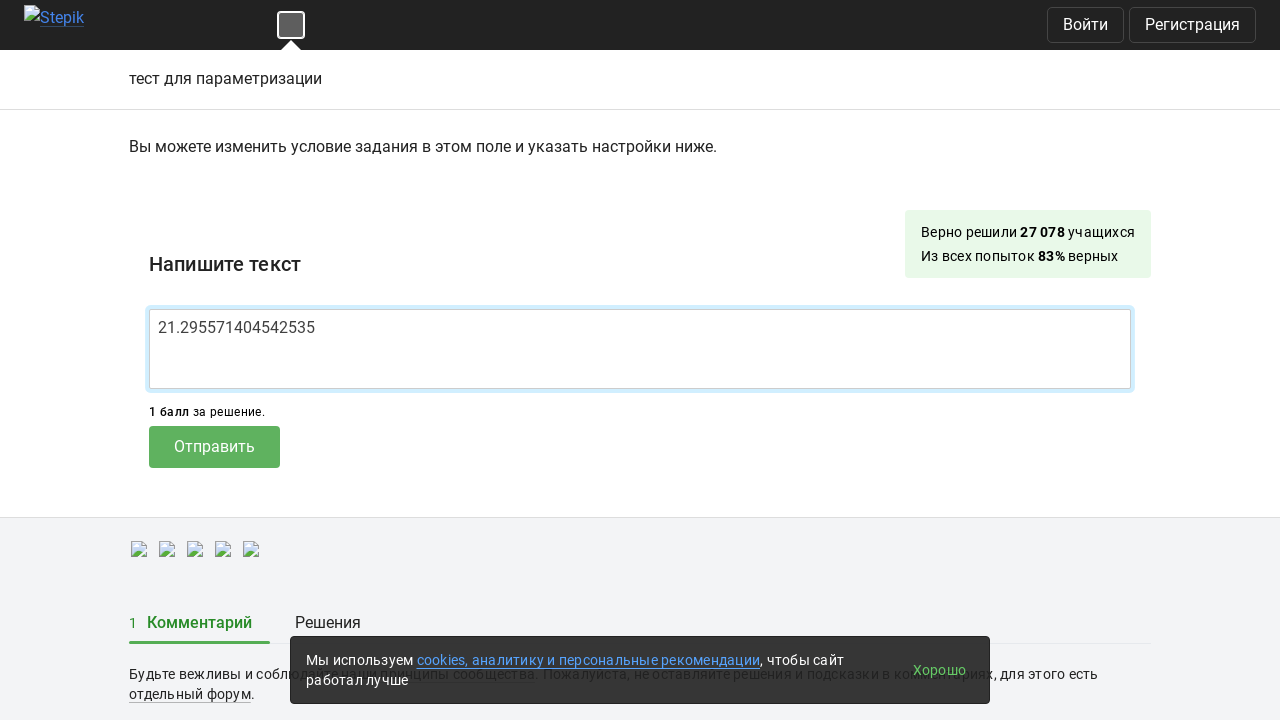

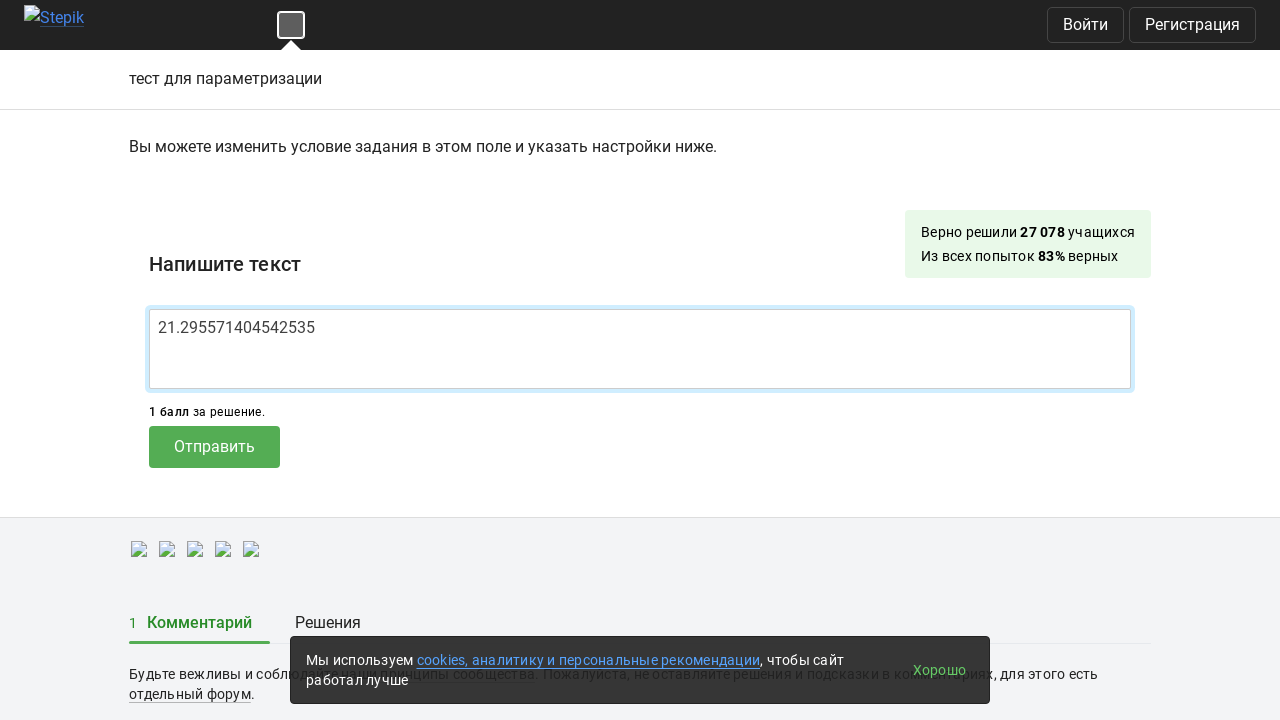